Tests static dropdown selection functionality by selecting options using three different methods: by index, by visible text, and by value on a practice dropdown form.

Starting URL: https://rahulshettyacademy.com/dropdownsPractise/

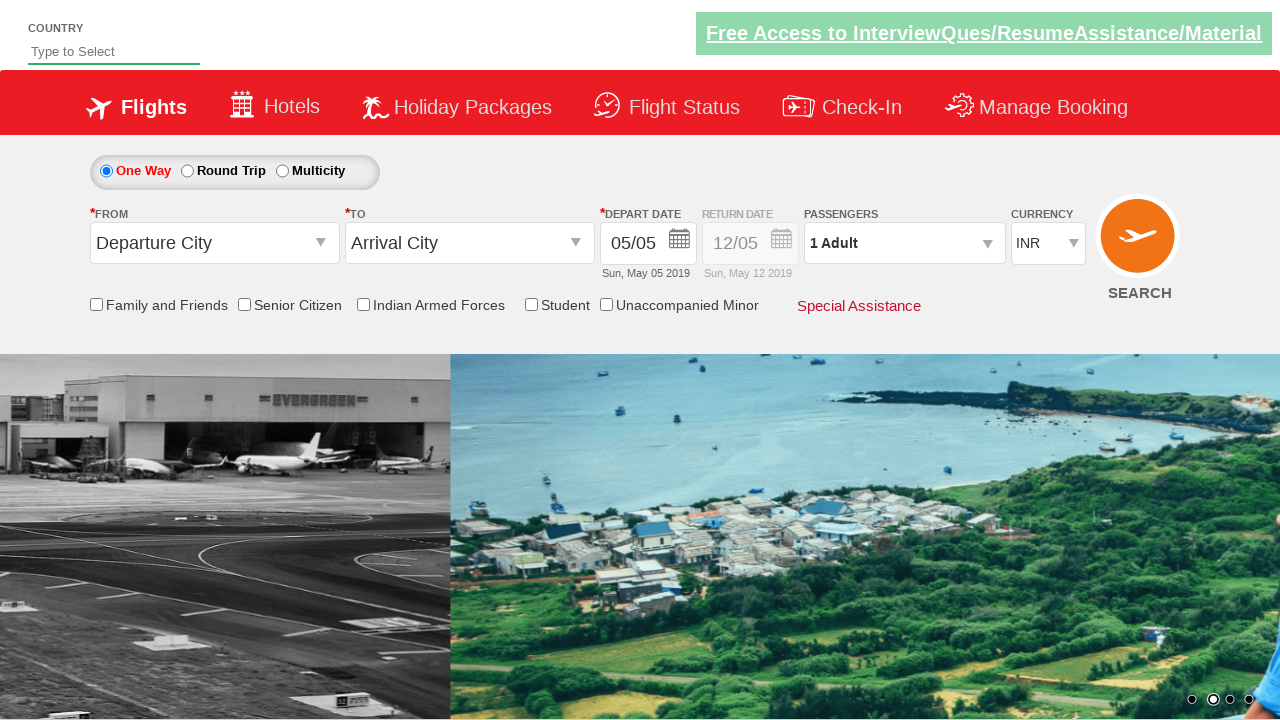

Selected dropdown option at index 3 on #ctl00_mainContent_DropDownListCurrency
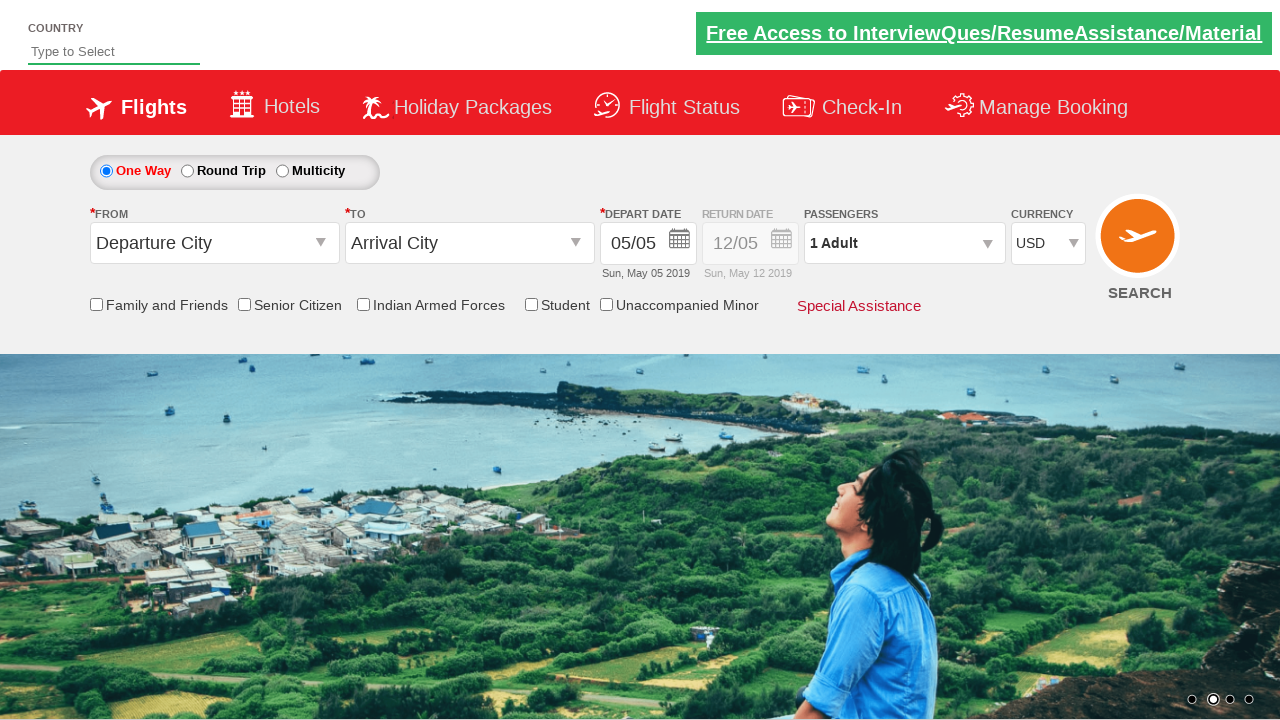

Selected dropdown option by visible text 'AED' on #ctl00_mainContent_DropDownListCurrency
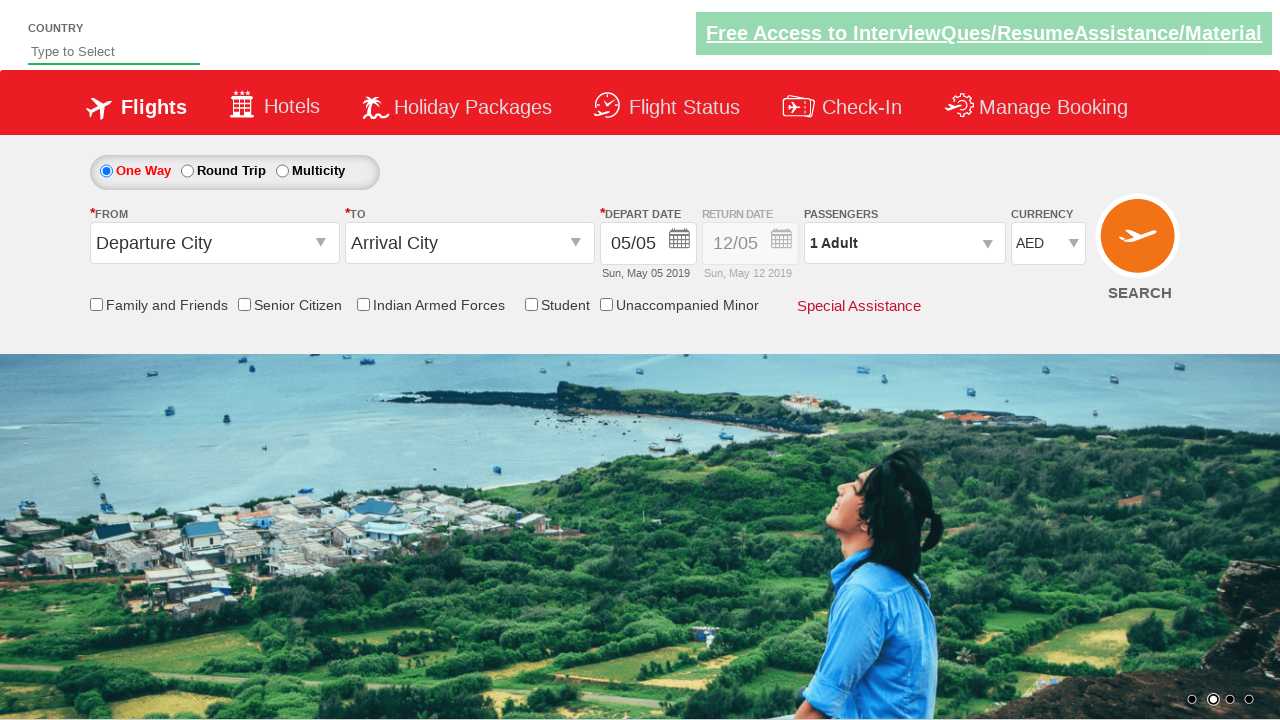

Selected dropdown option by value 'INR' on #ctl00_mainContent_DropDownListCurrency
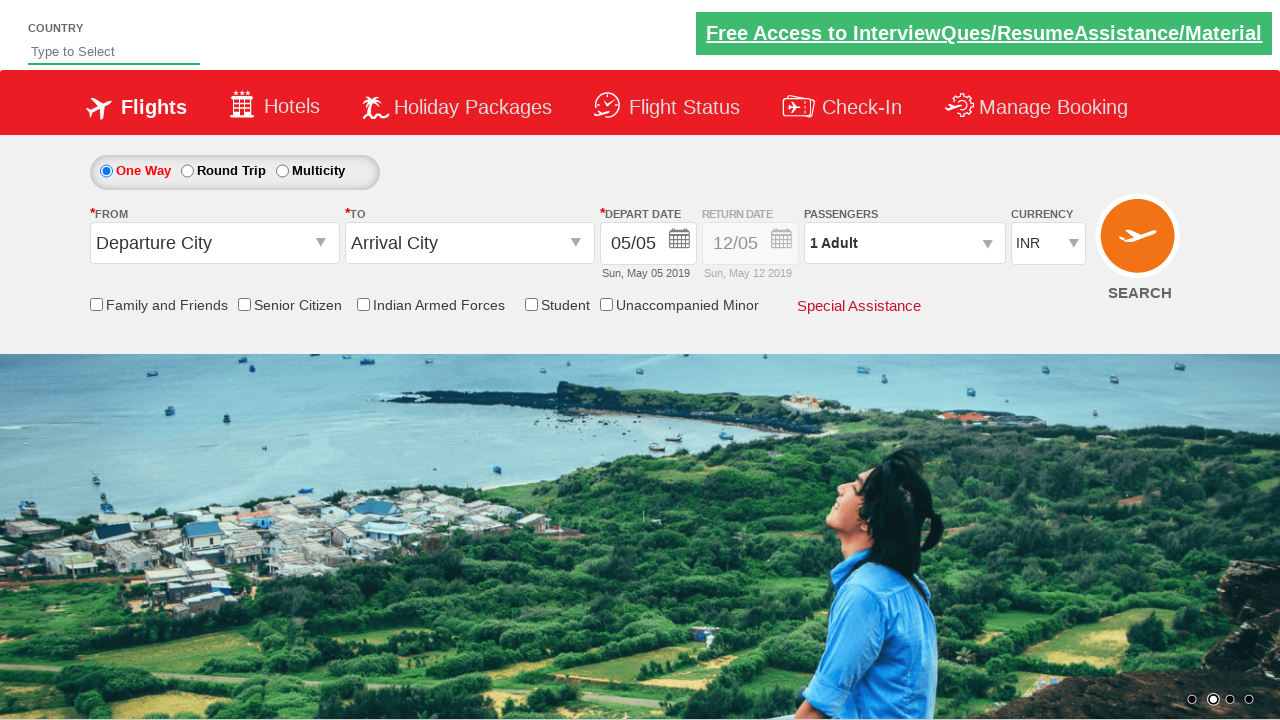

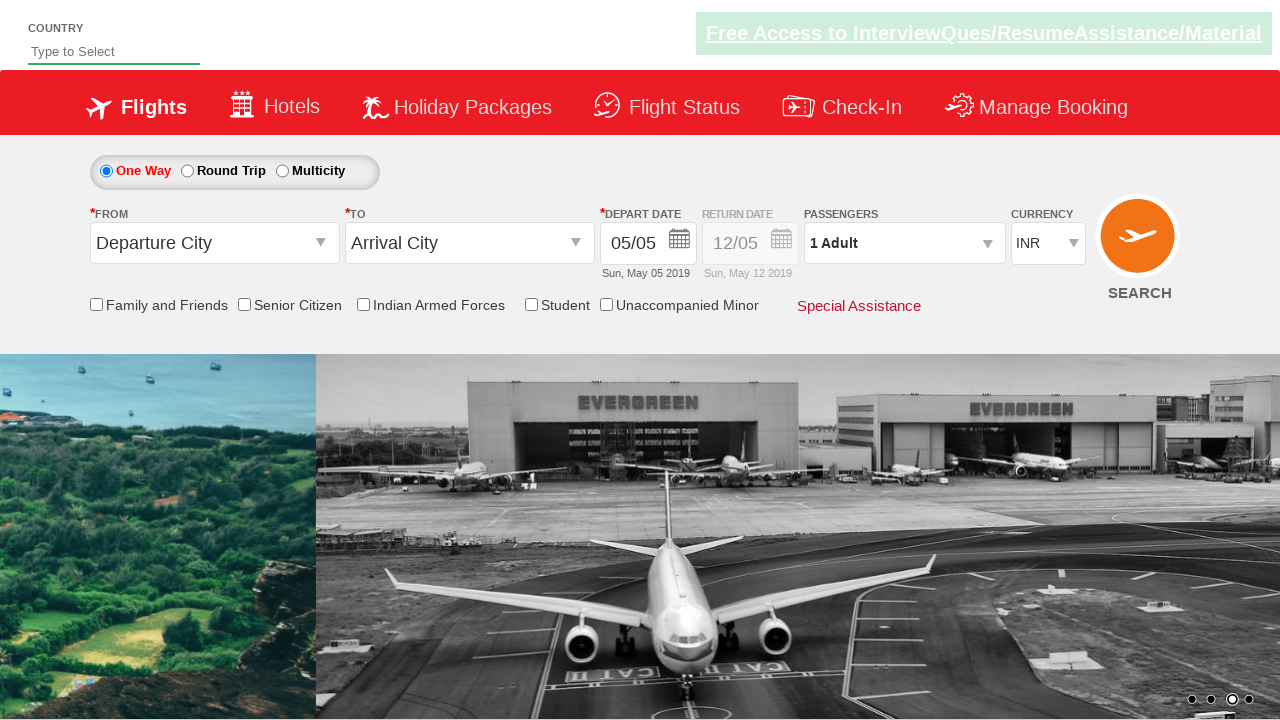